Navigates to the Lakme India cosmetics website homepage and verifies the page loads successfully

Starting URL: https://www.lakmeindia.com

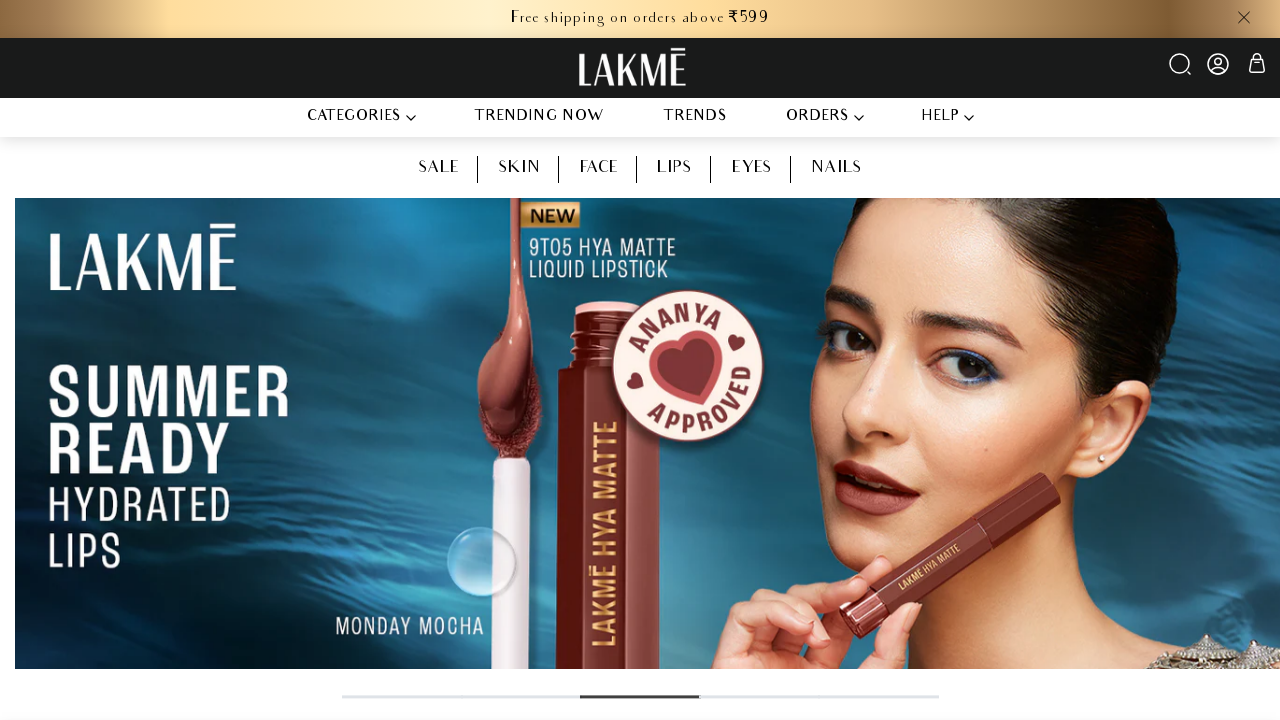

Navigated to Lakme India cosmetics website homepage
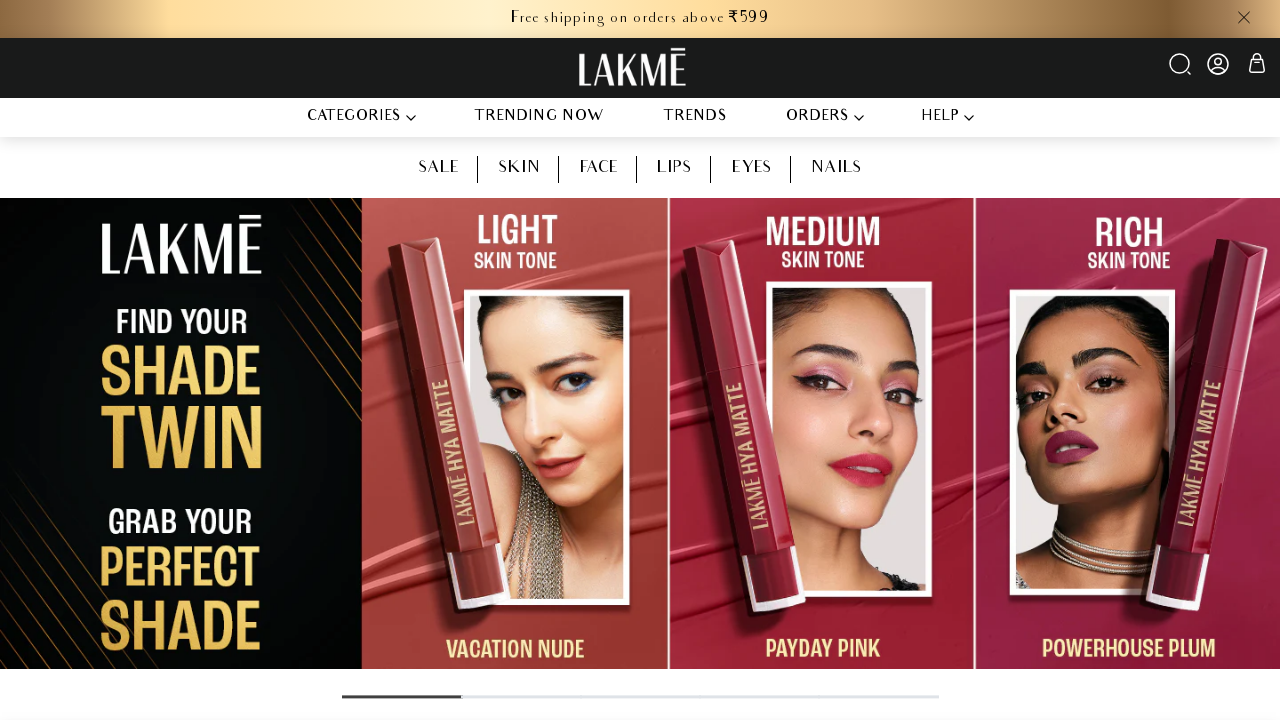

Page DOM content loaded successfully
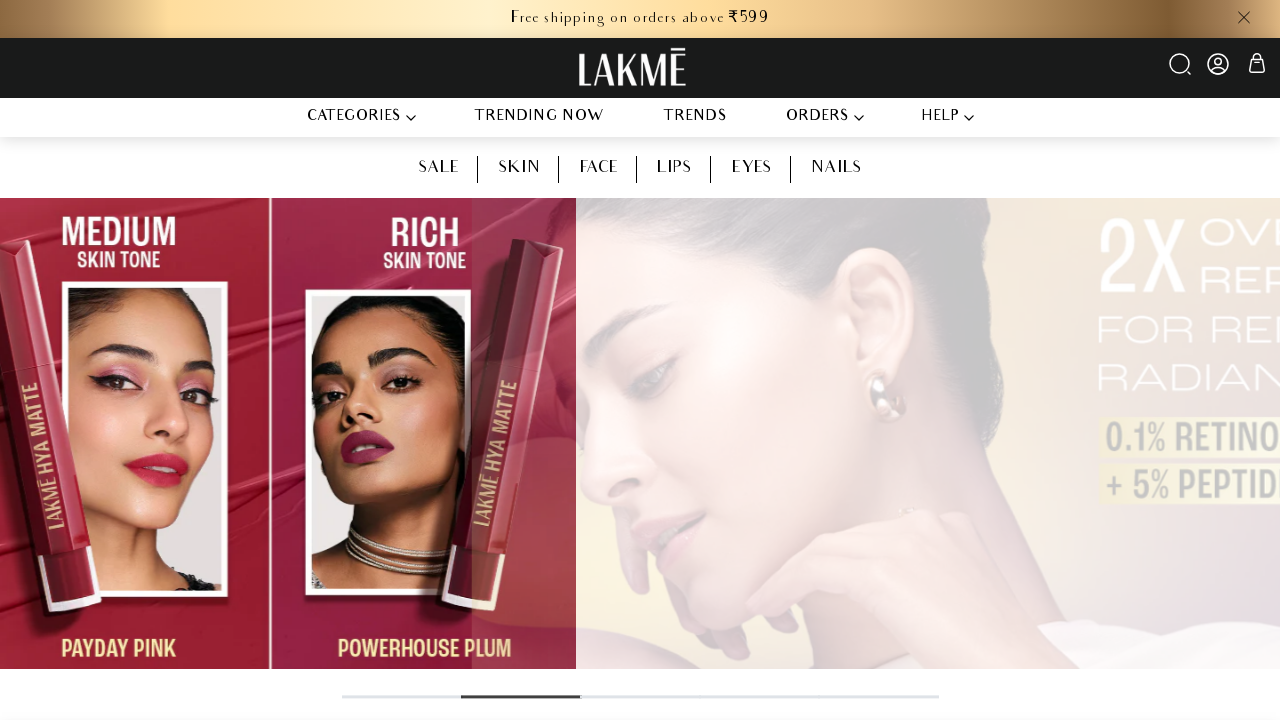

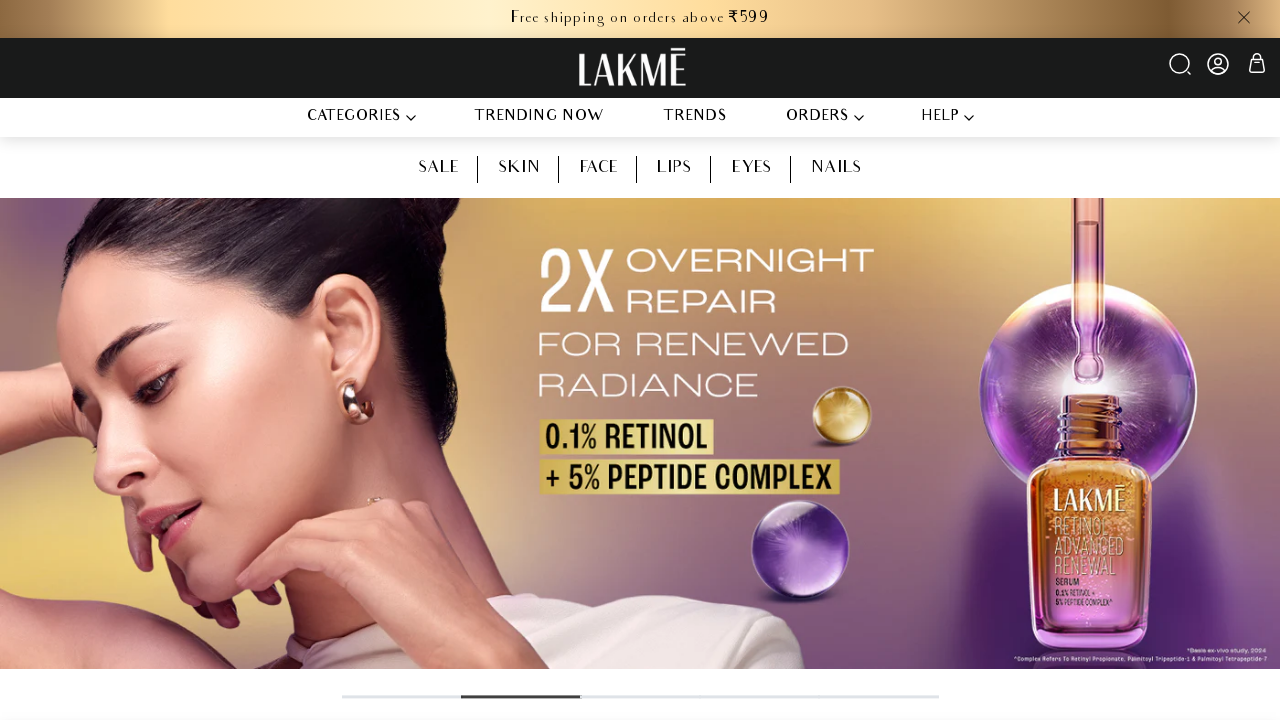